Tests regular click functionality by clicking a button and verifying the dynamic click confirmation message appears

Starting URL: https://demoqa.com/buttons

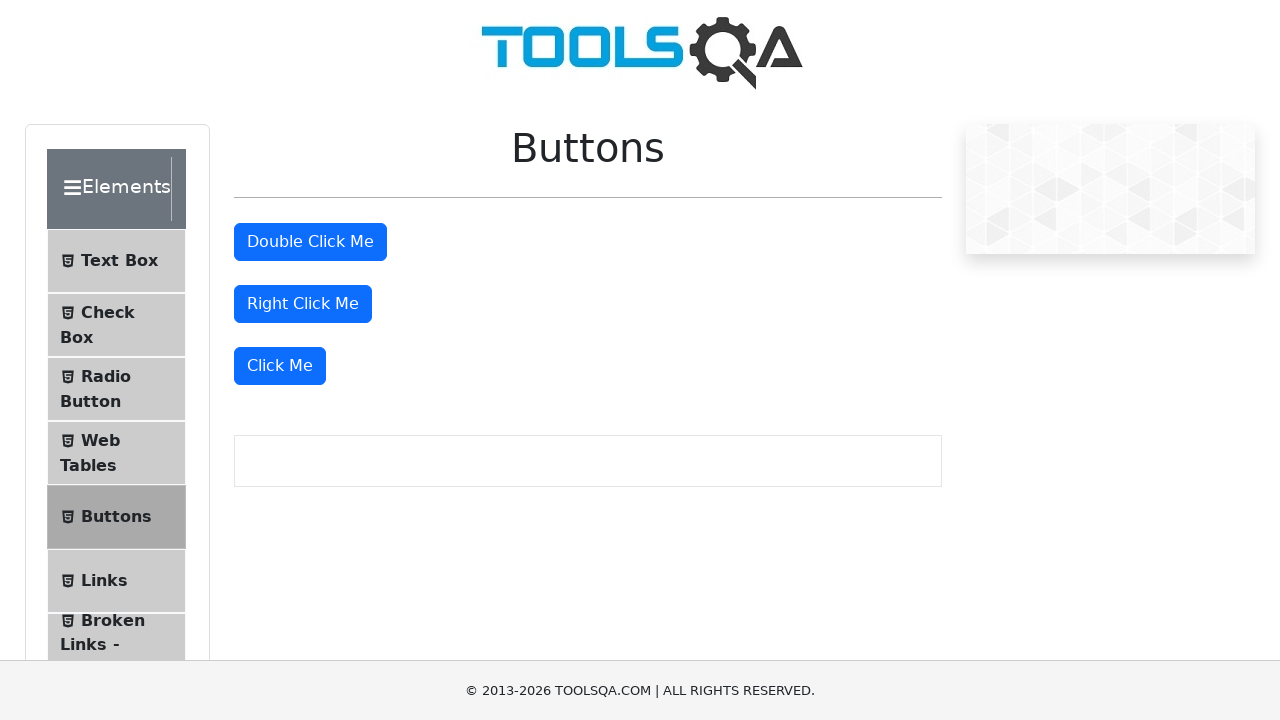

Clicked 'Click Me' button to trigger dynamic click at (280, 366) on xpath=//button[text()='Click Me']
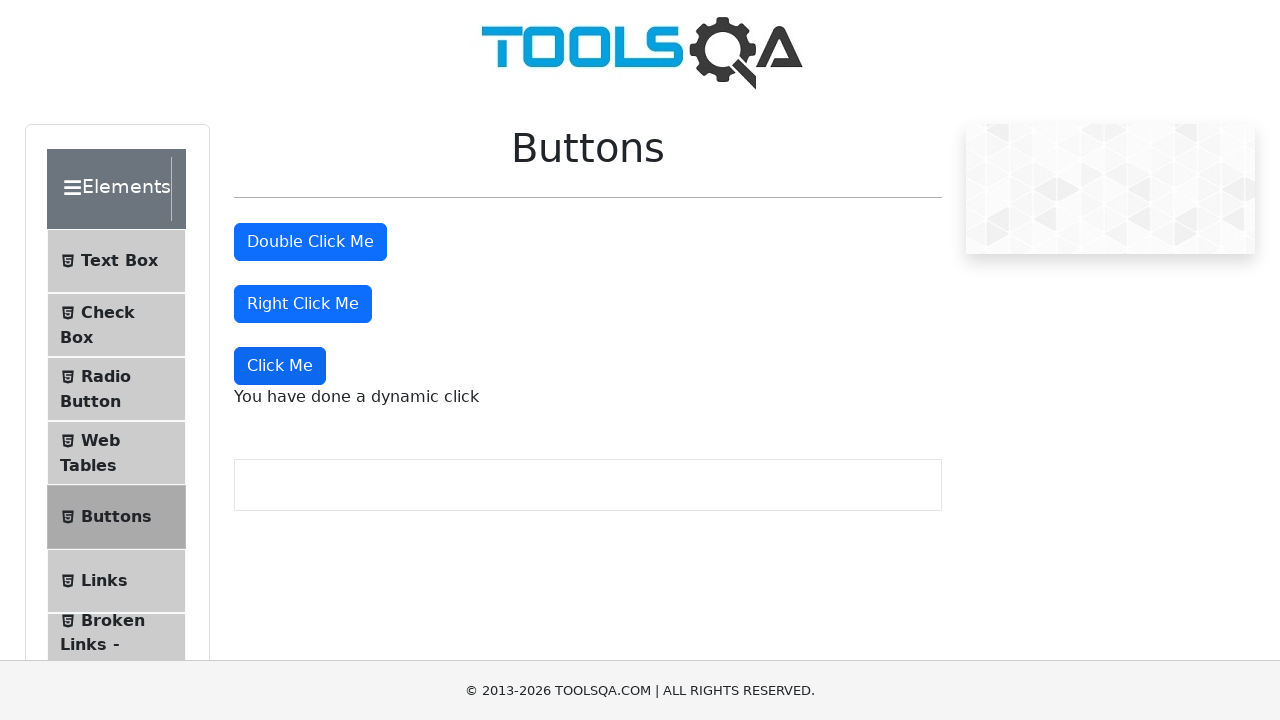

Dynamic click message element loaded
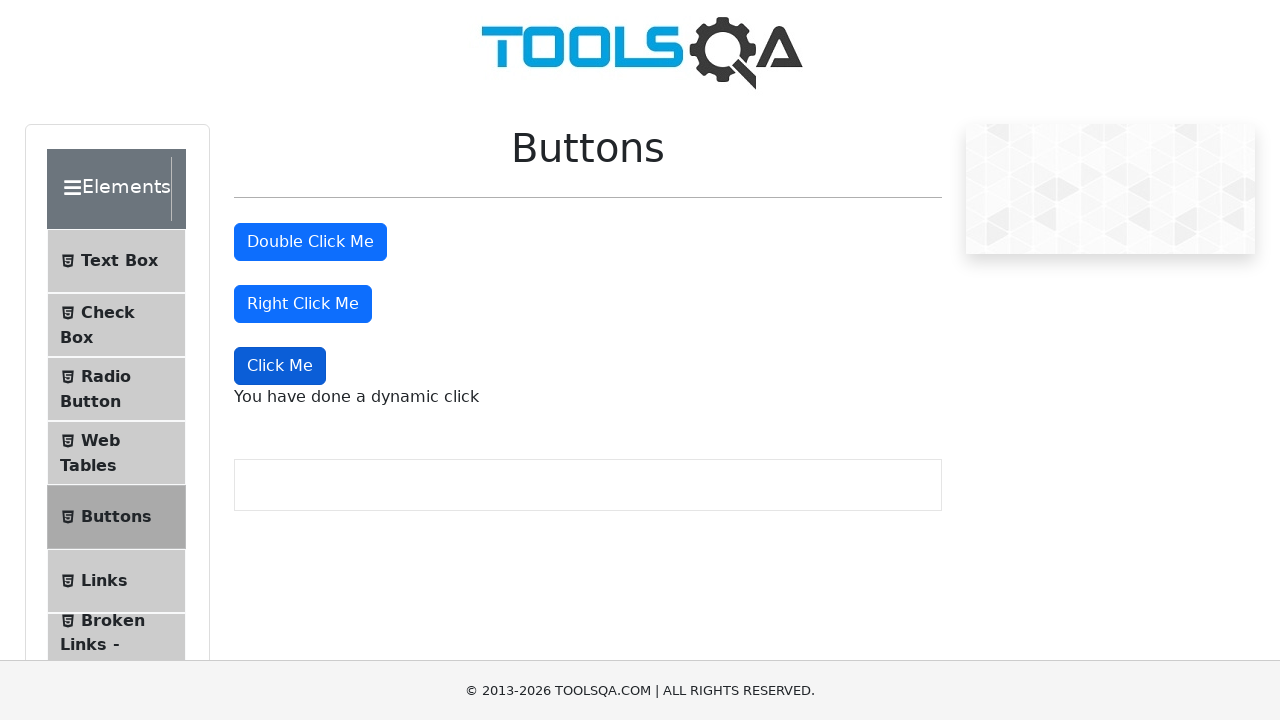

Located dynamic click message element
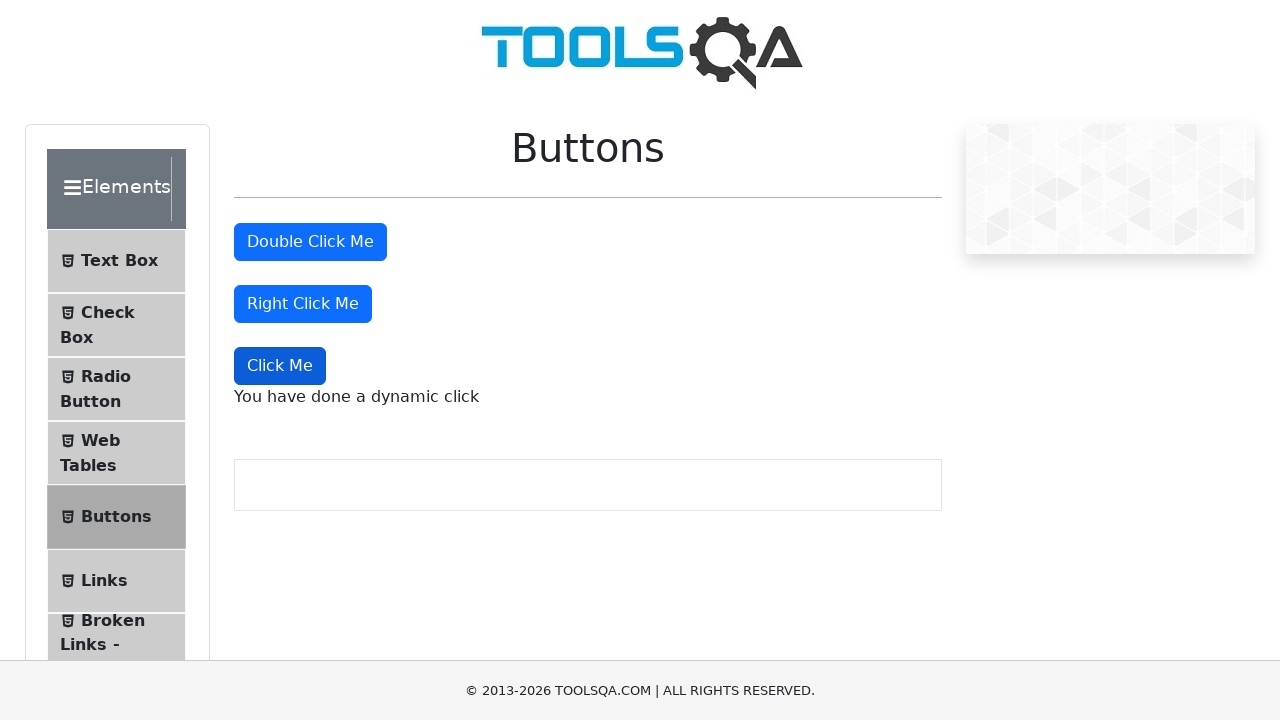

Verified dynamic click confirmation message displays correctly
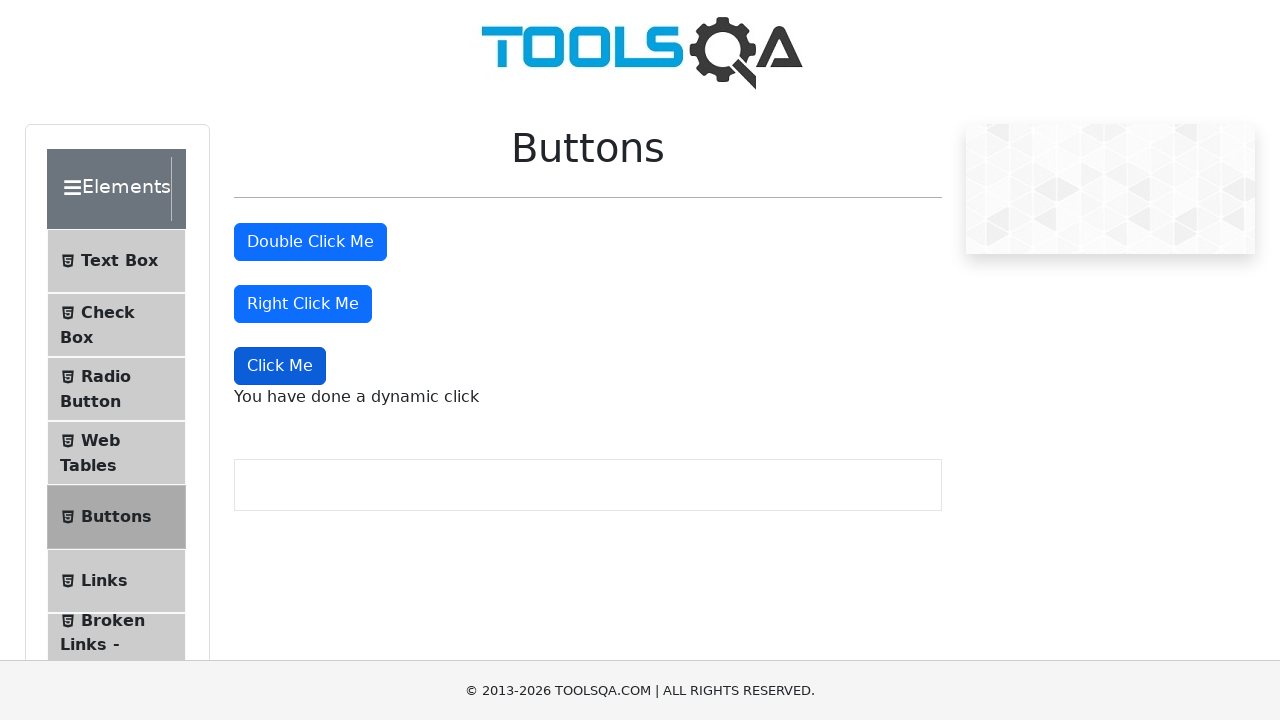

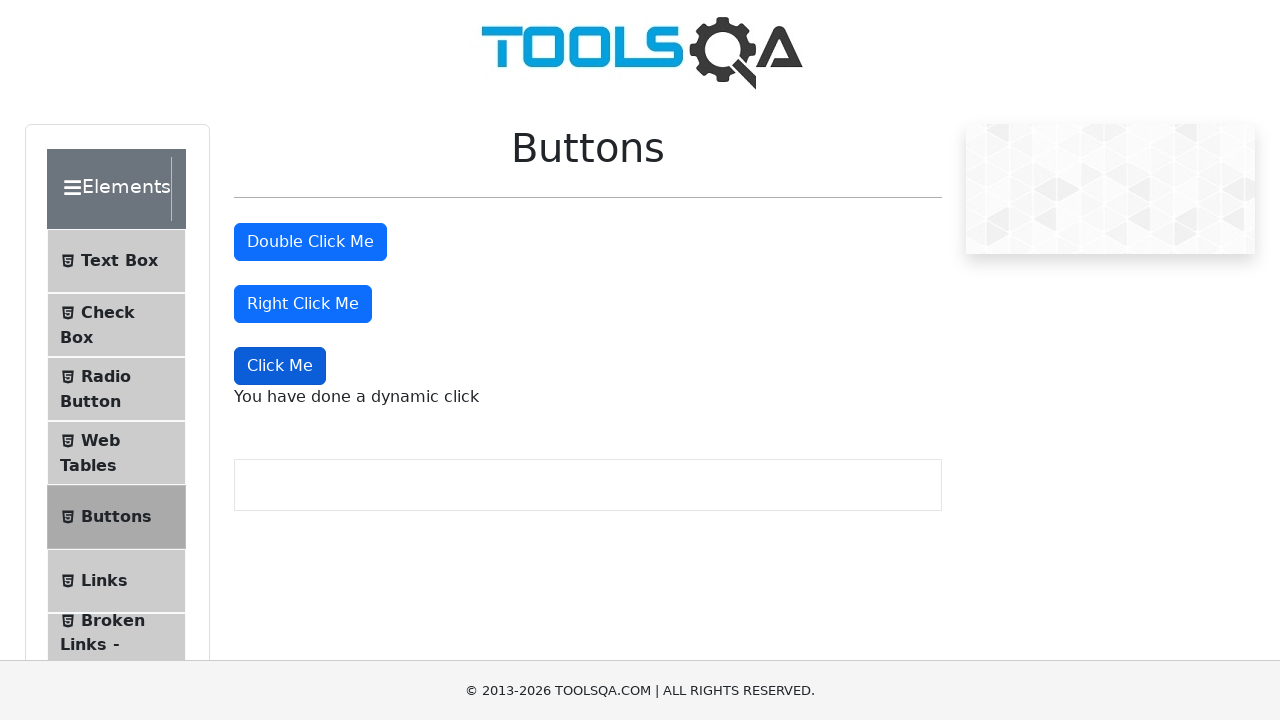